Navigates to the Platzi homepage

Starting URL: https://www.platzi.com

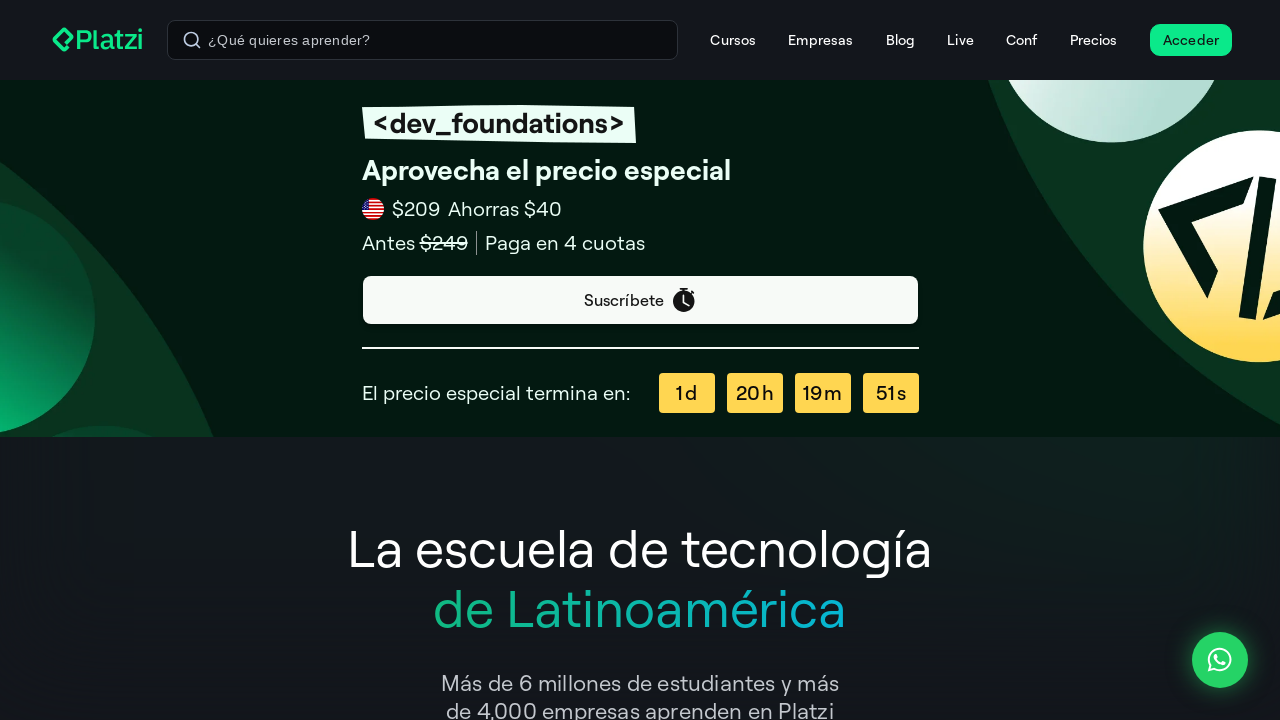

Navigated to Platzi homepage
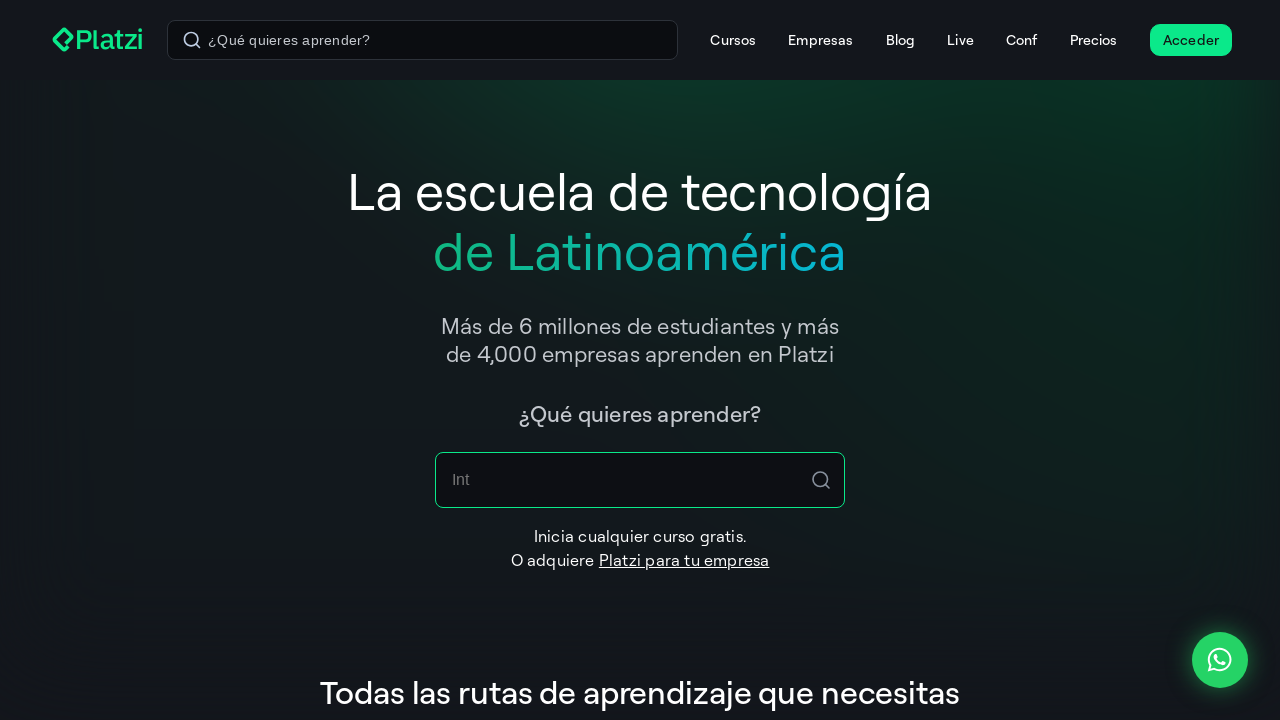

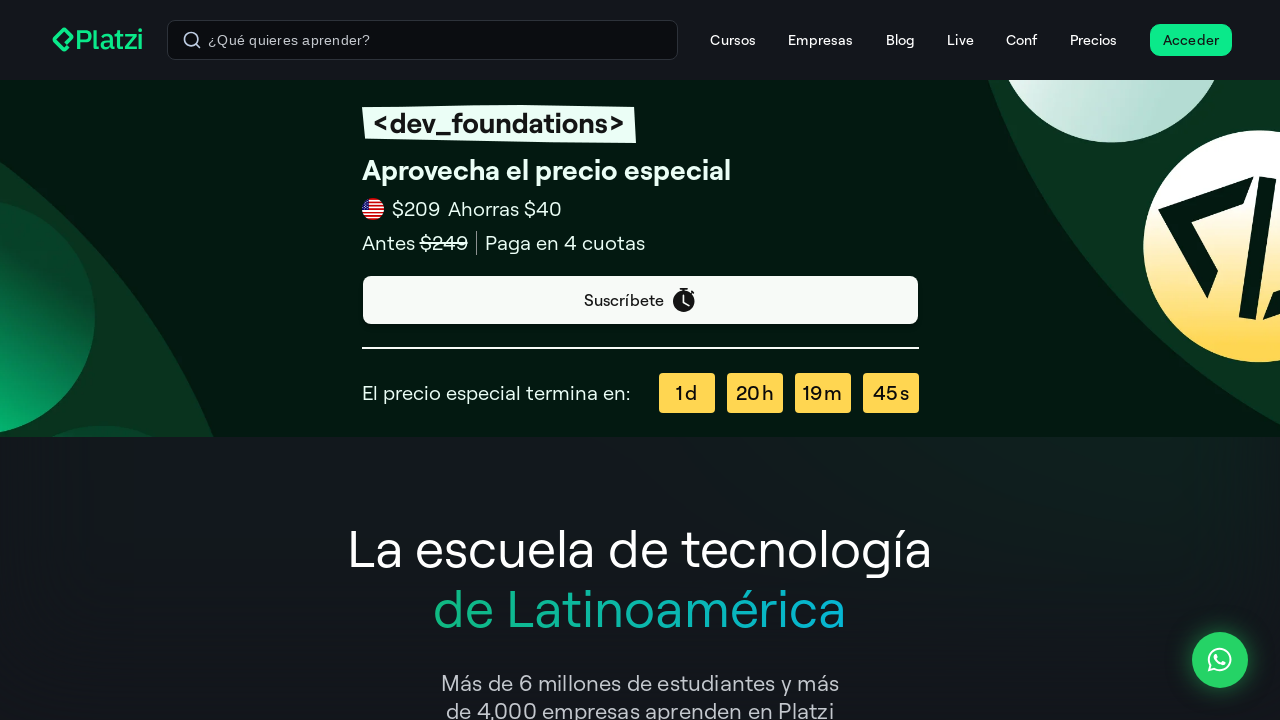